Tests checkbox functionality by finding all checkboxes on the page and clicking each one to select them

Starting URL: https://rahulshettyacademy.com/AutomationPractice/

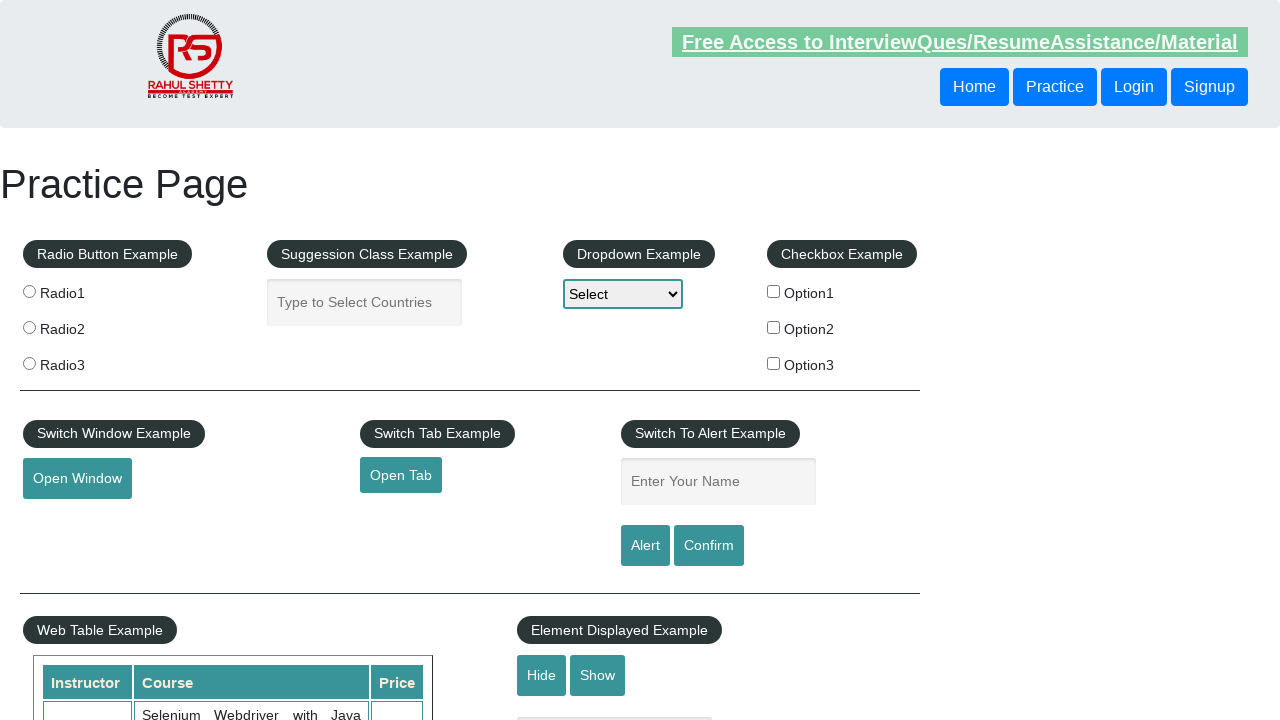

Located all checkboxes on the page
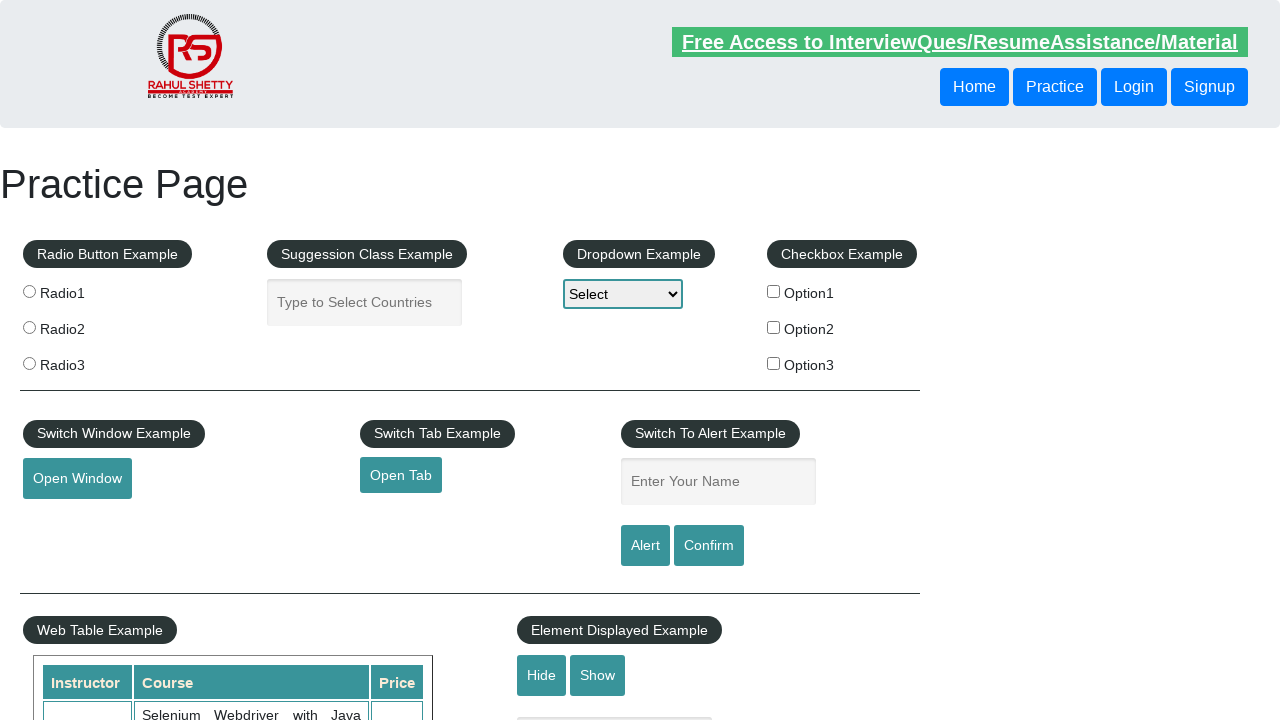

Clicked a checkbox to select it at (774, 291) on input[type='checkbox'] >> nth=0
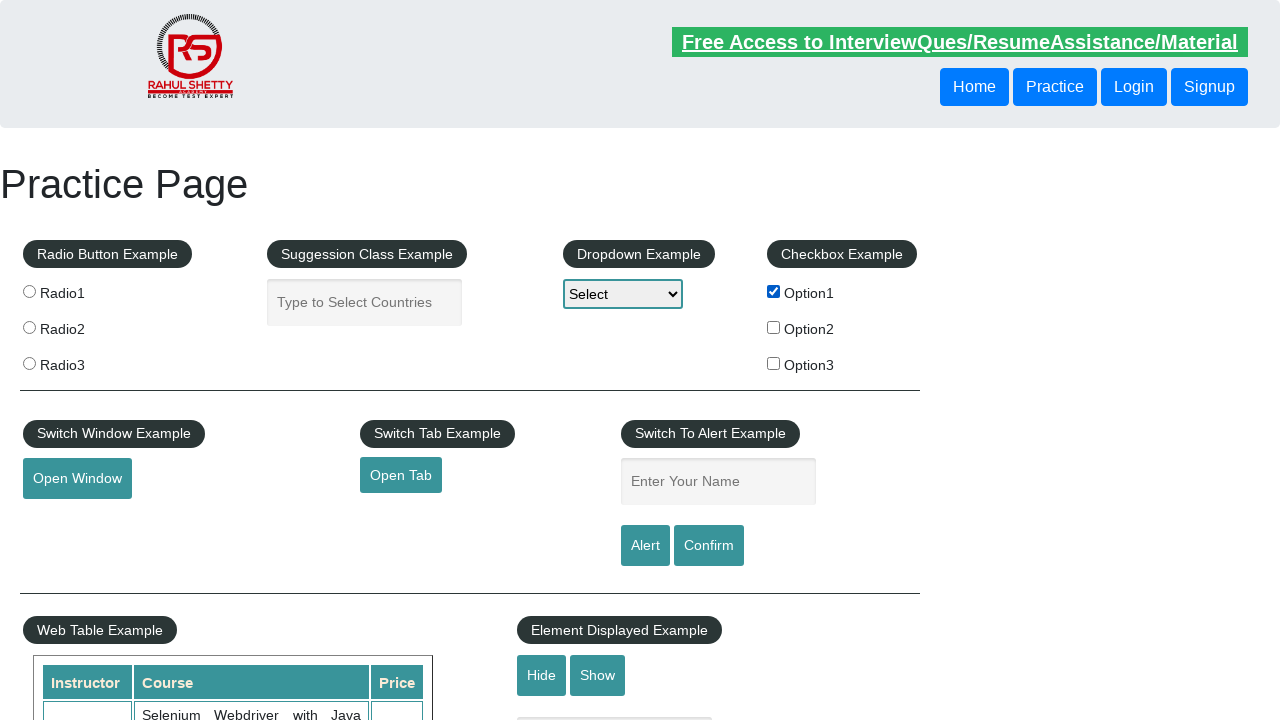

Waited 500ms between checkbox clicks for stability
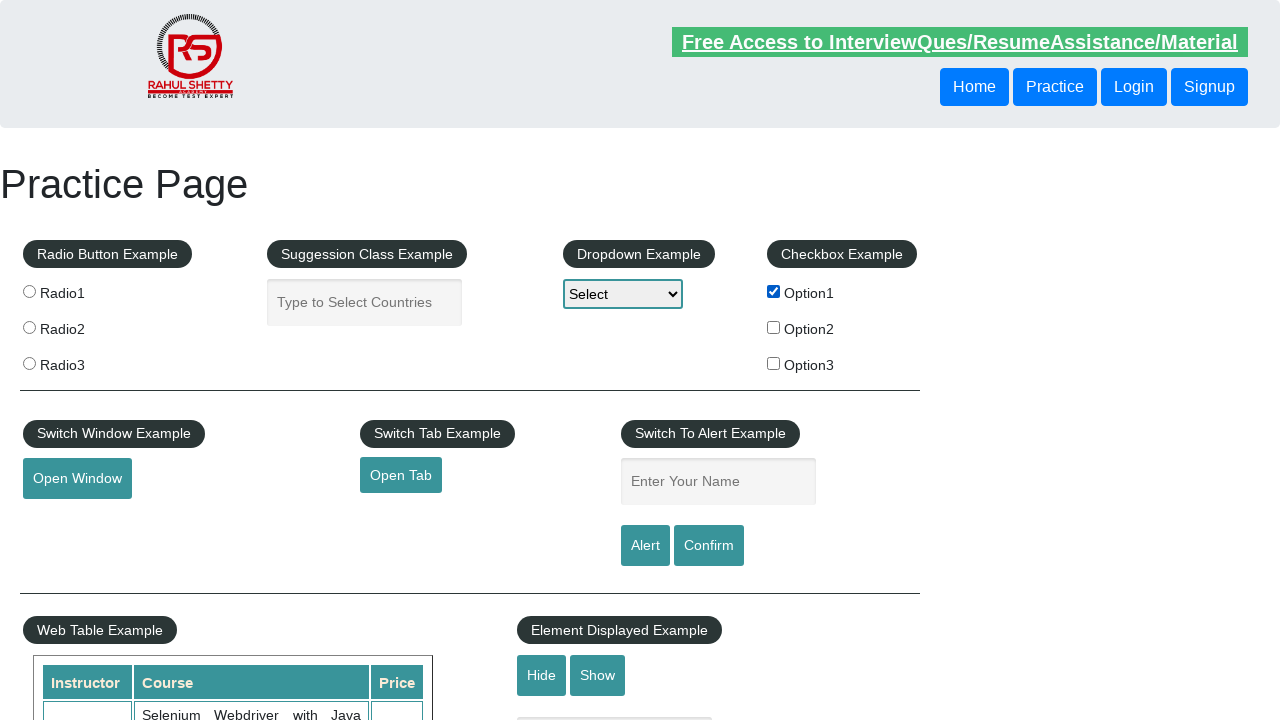

Clicked a checkbox to select it at (774, 327) on input[type='checkbox'] >> nth=1
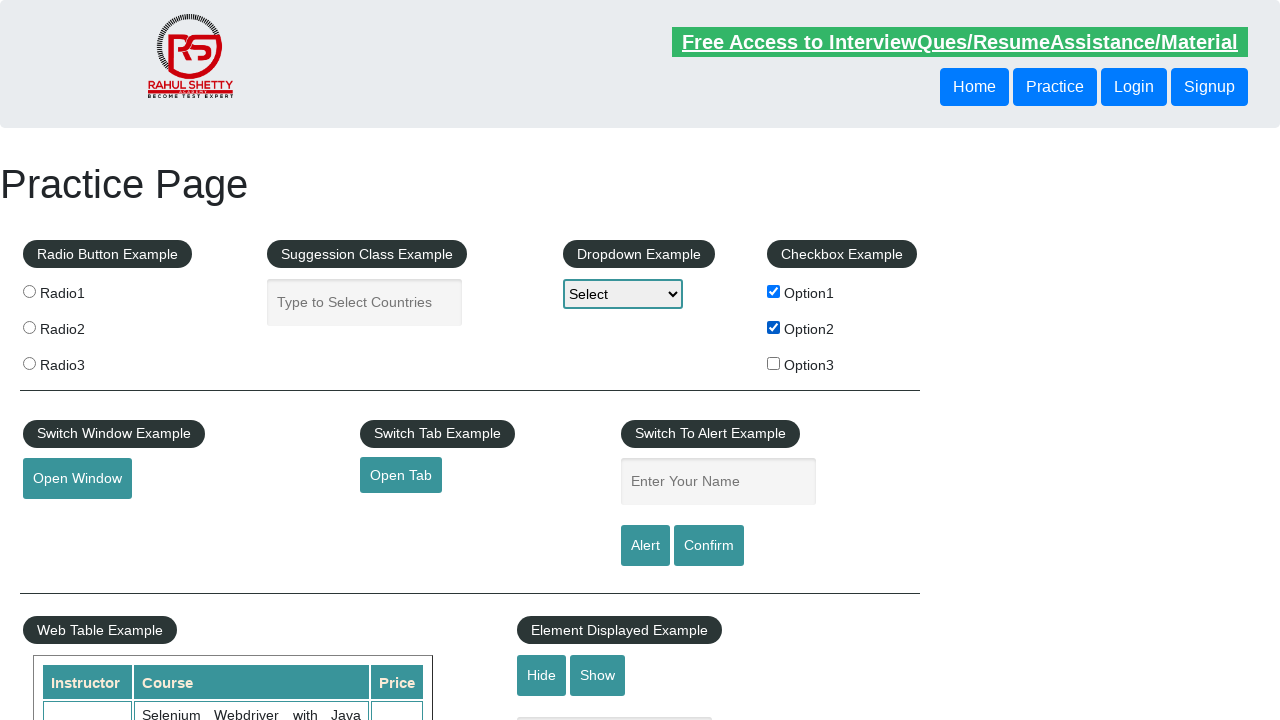

Waited 500ms between checkbox clicks for stability
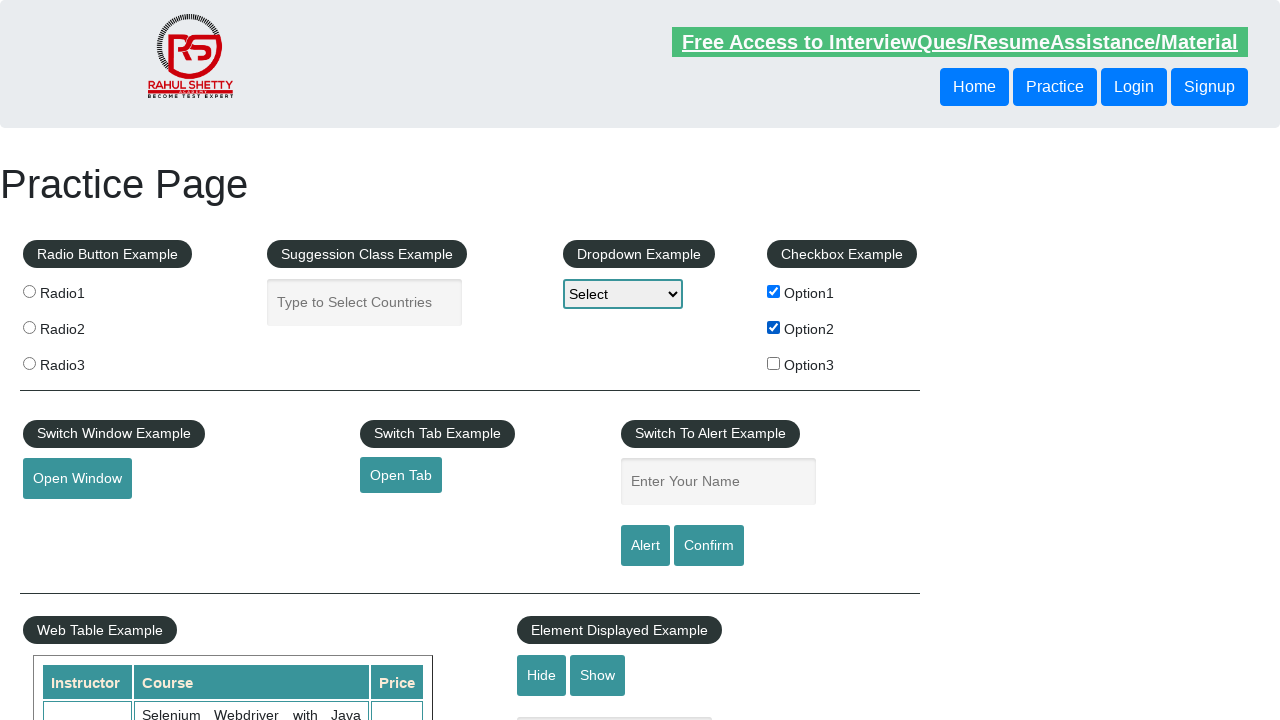

Clicked a checkbox to select it at (774, 363) on input[type='checkbox'] >> nth=2
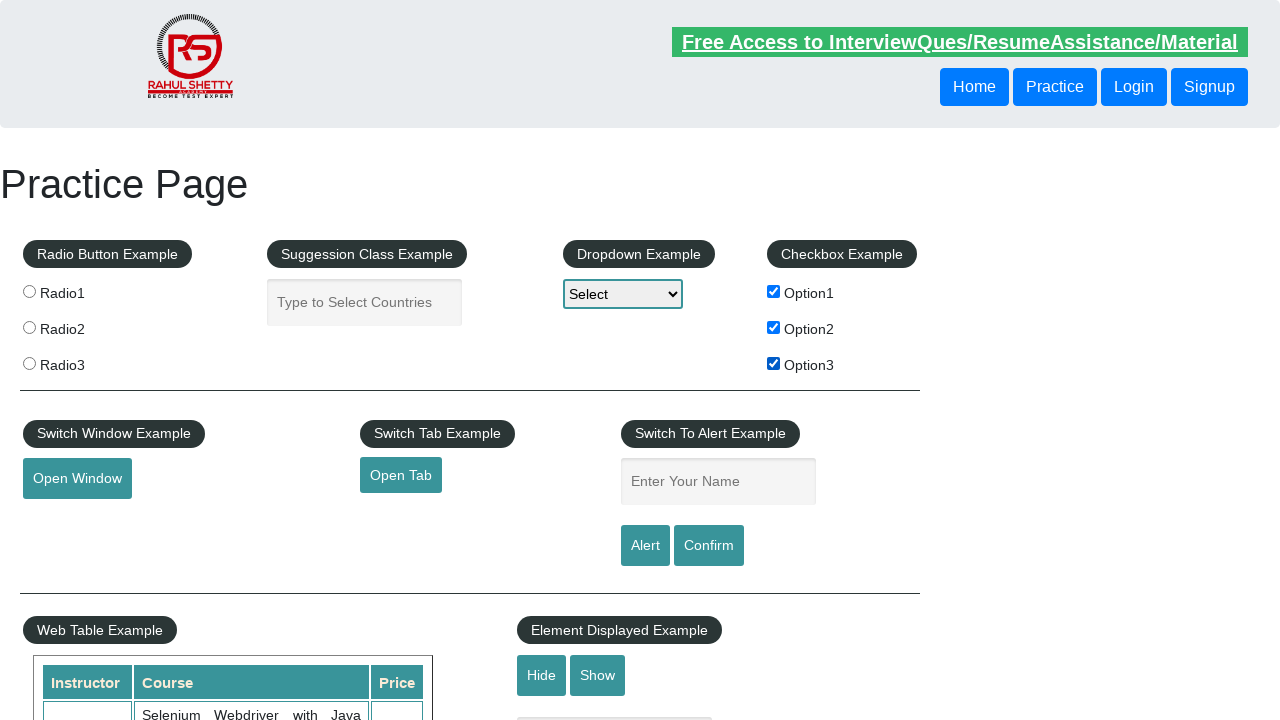

Waited 500ms between checkbox clicks for stability
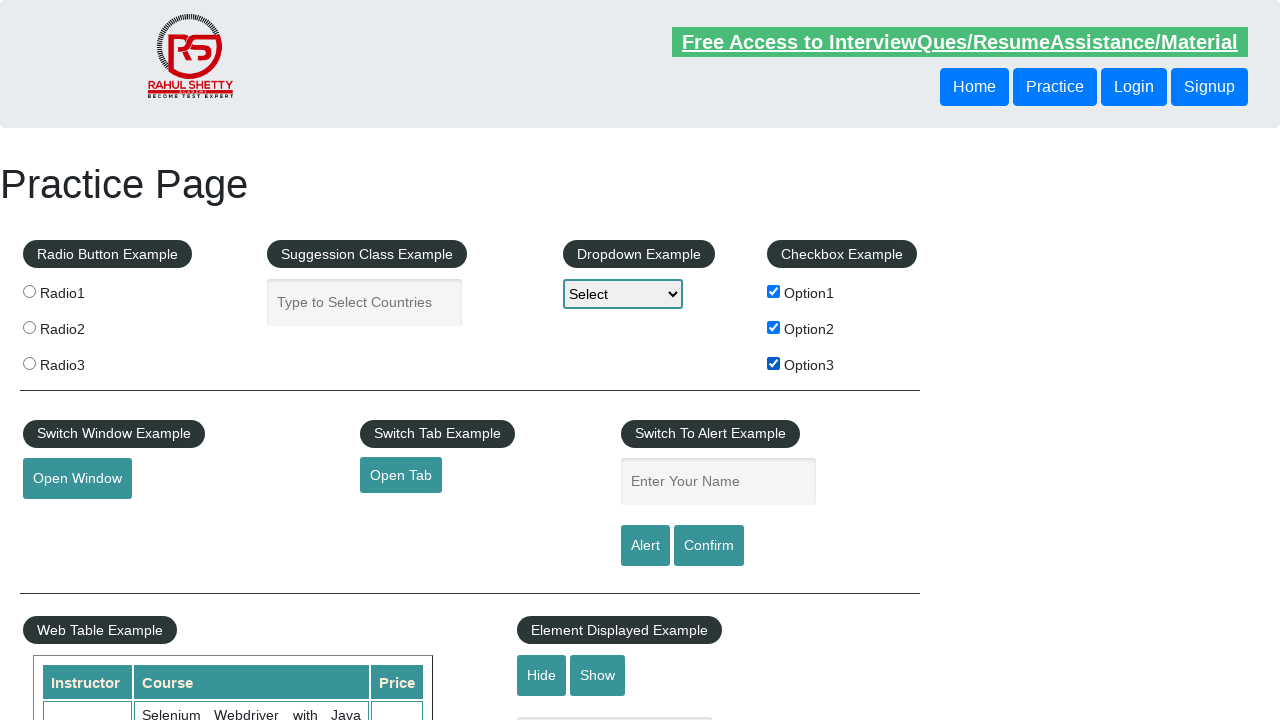

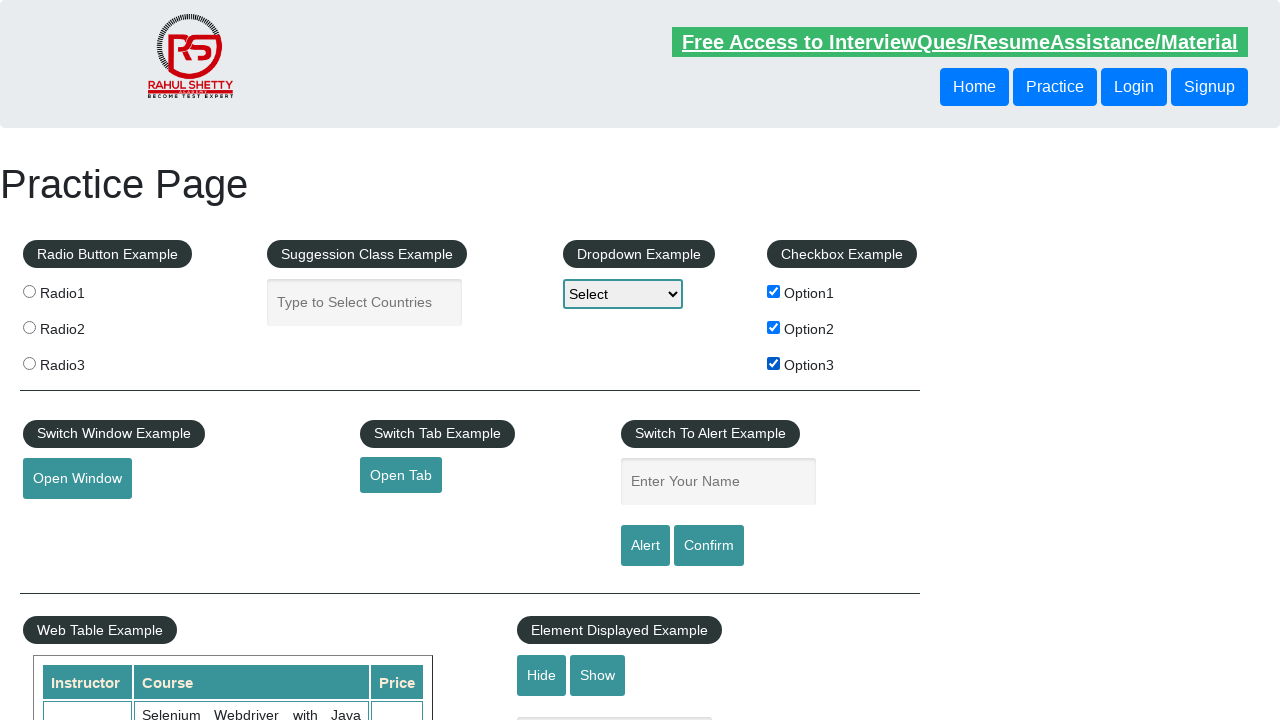